Tests handling a prompt JavaScript alert by clicking the Prompt Alert button, entering a custom message, and accepting it.

Starting URL: https://v1.training-support.net/selenium/javascript-alerts

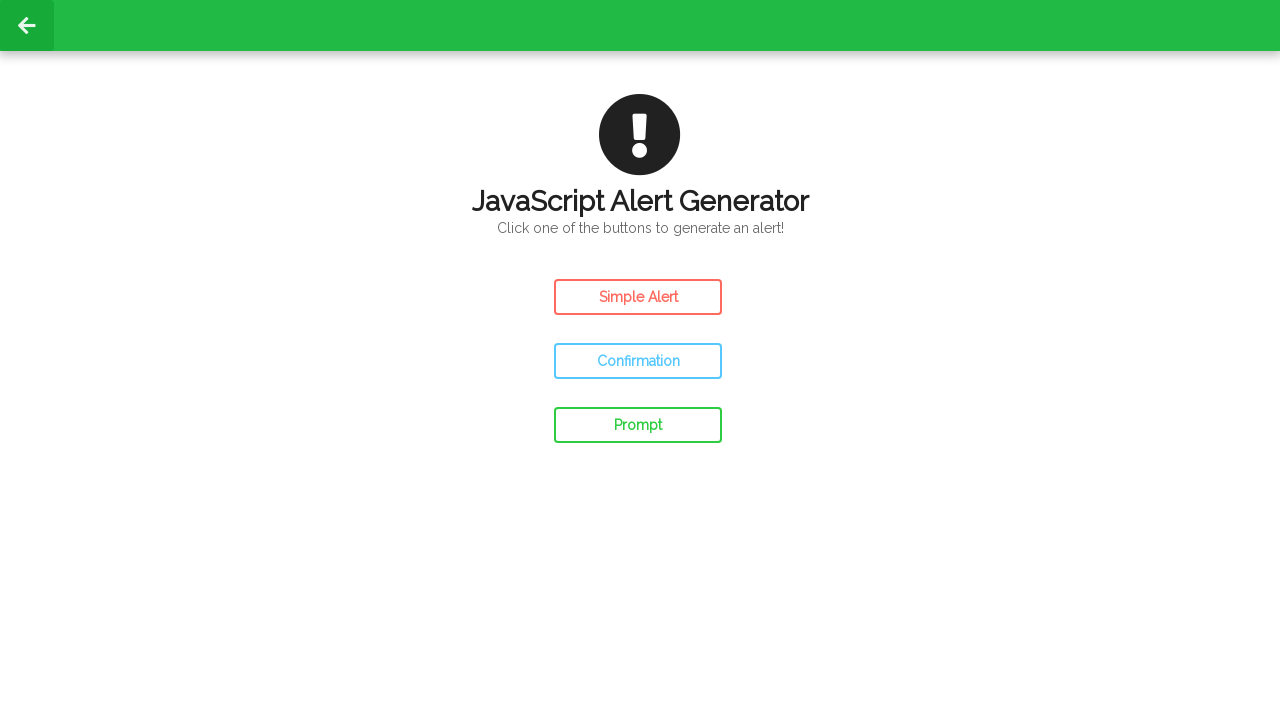

Set up dialog handler to accept prompt with custom message
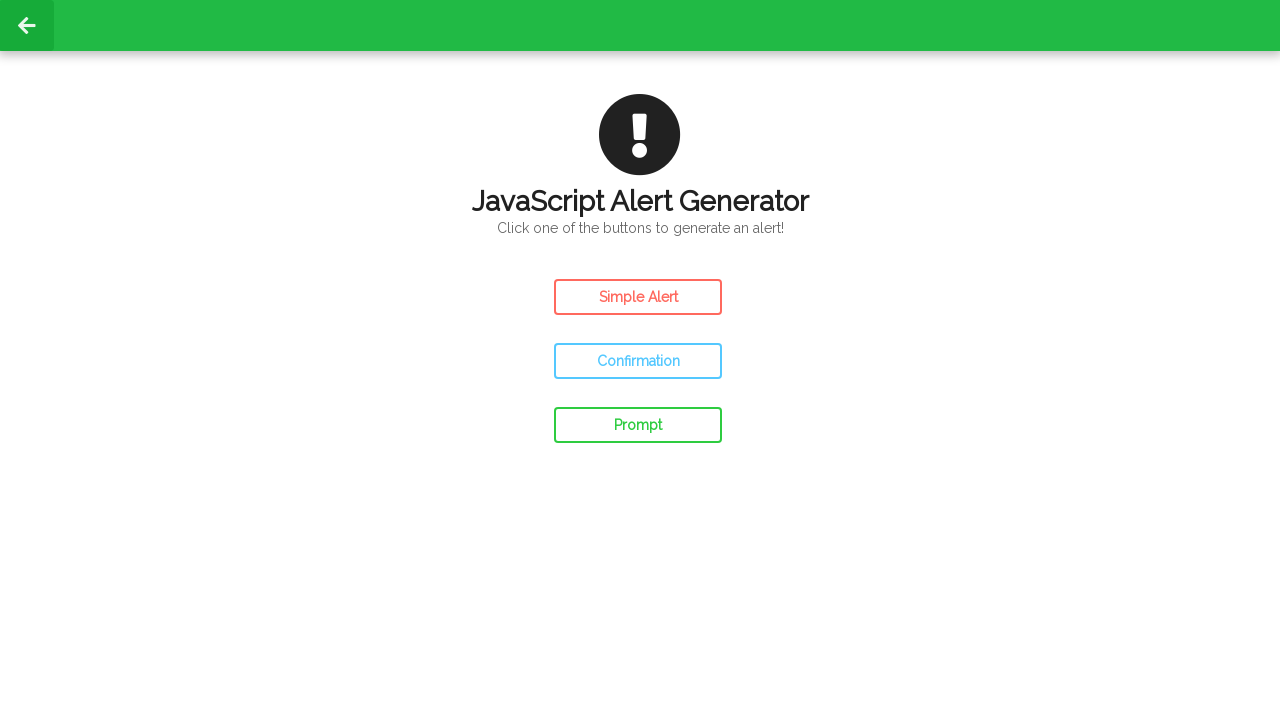

Clicked the Prompt Alert button at (638, 425) on #prompt
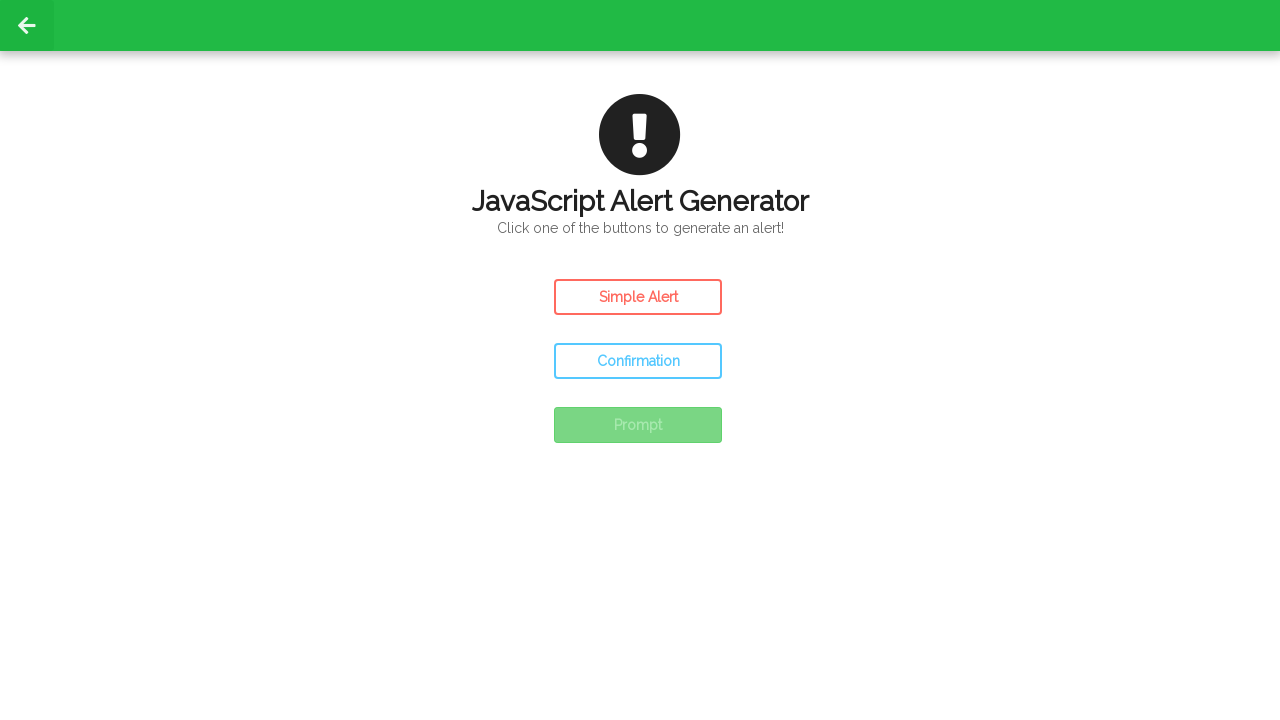

Waited 500ms for prompt alert to be processed
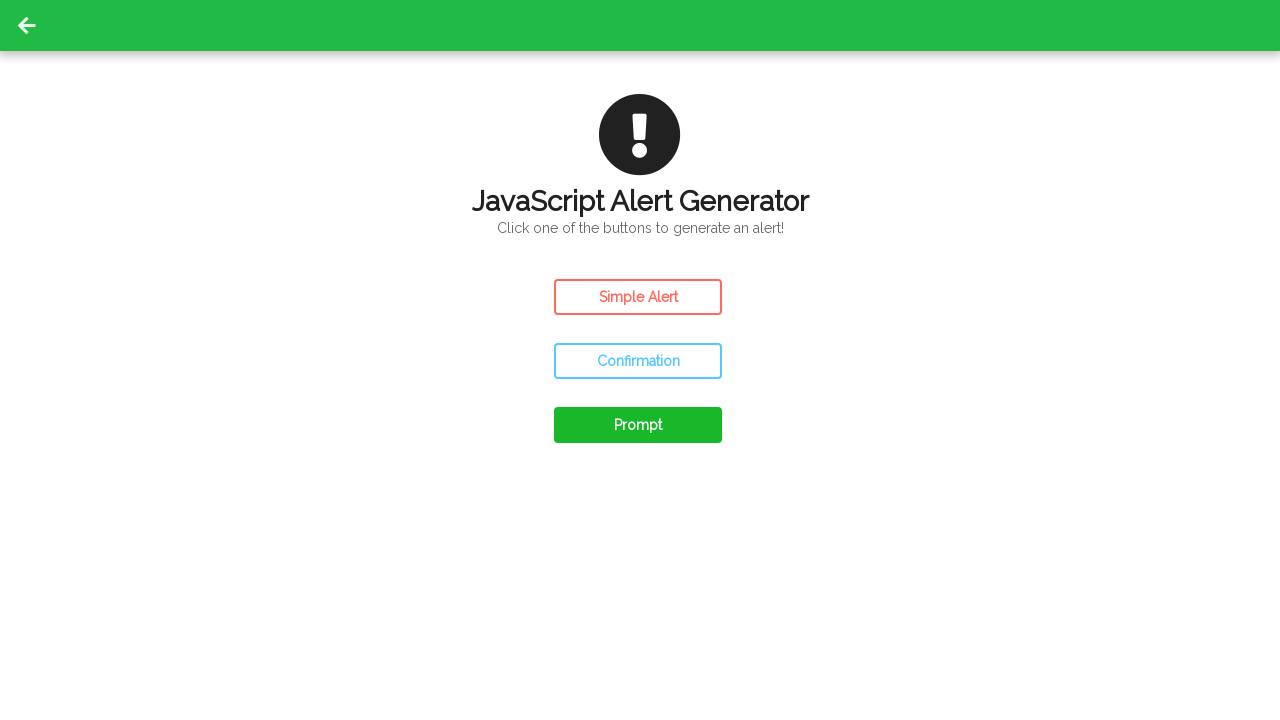

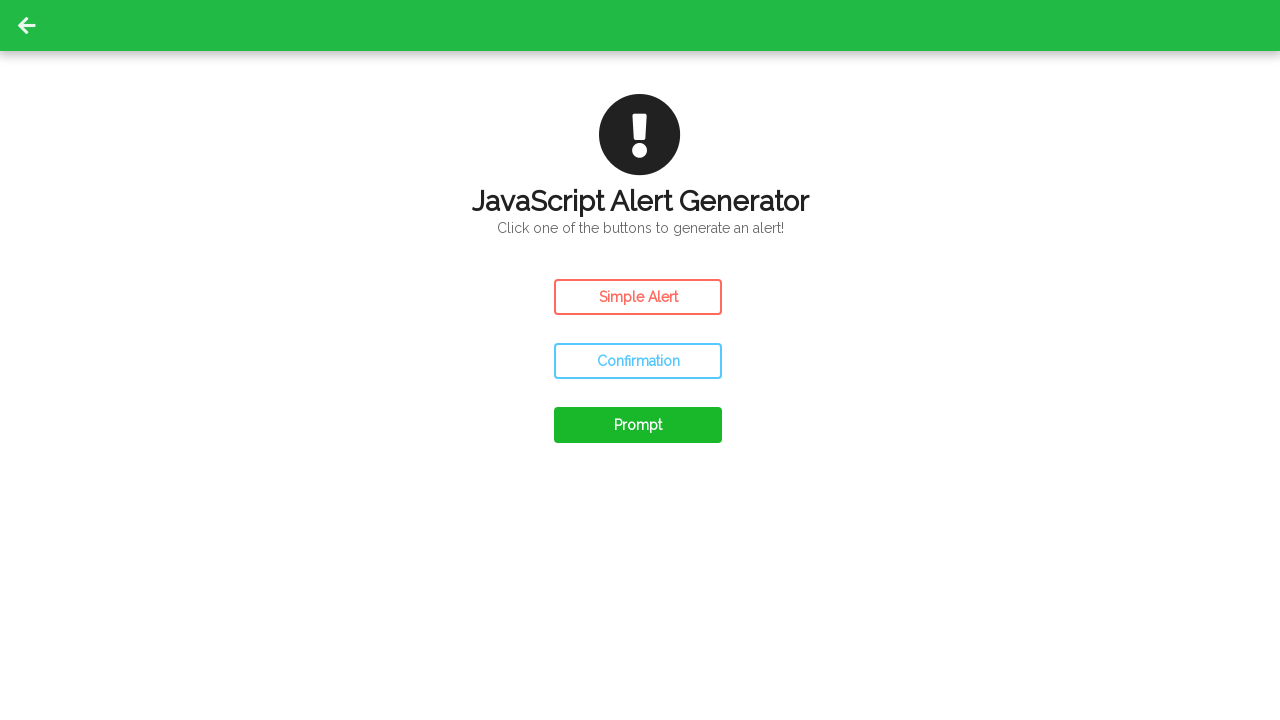